Verifies that the page title matches the expected title for ZoteroBib

Starting URL: https://zbib.org/

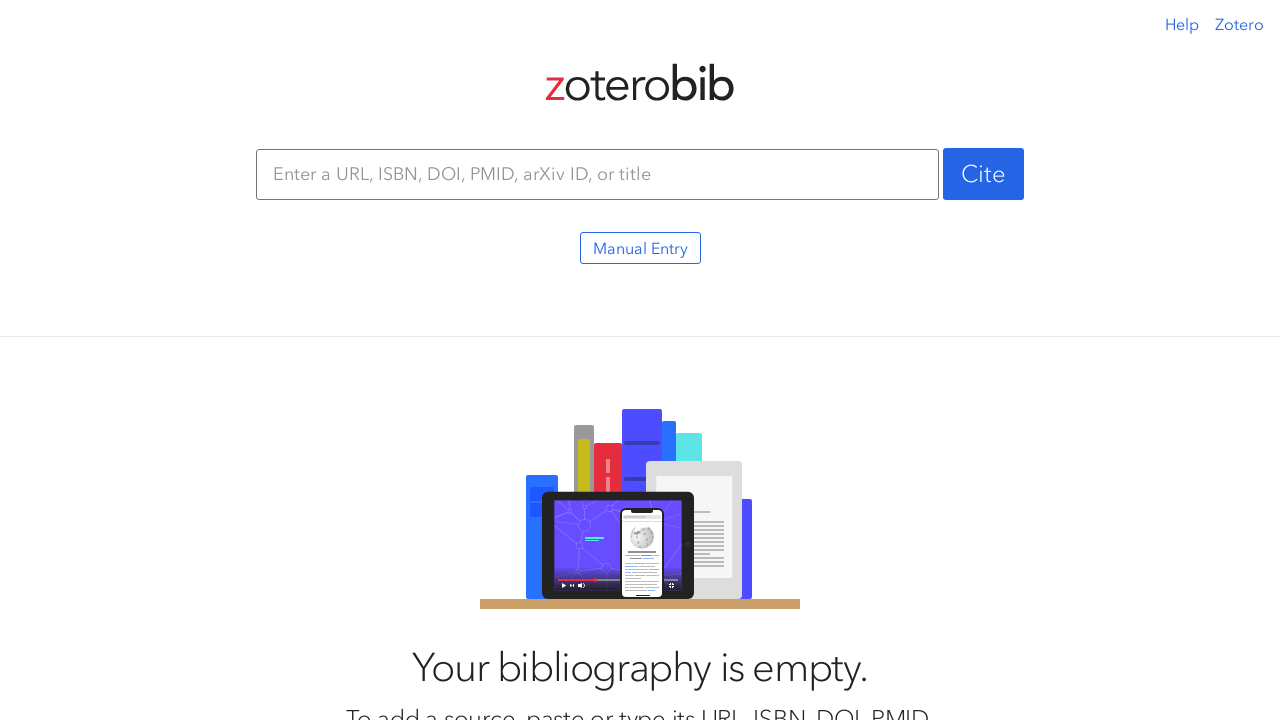

Navigated to ZoteroBib homepage at https://zbib.org/
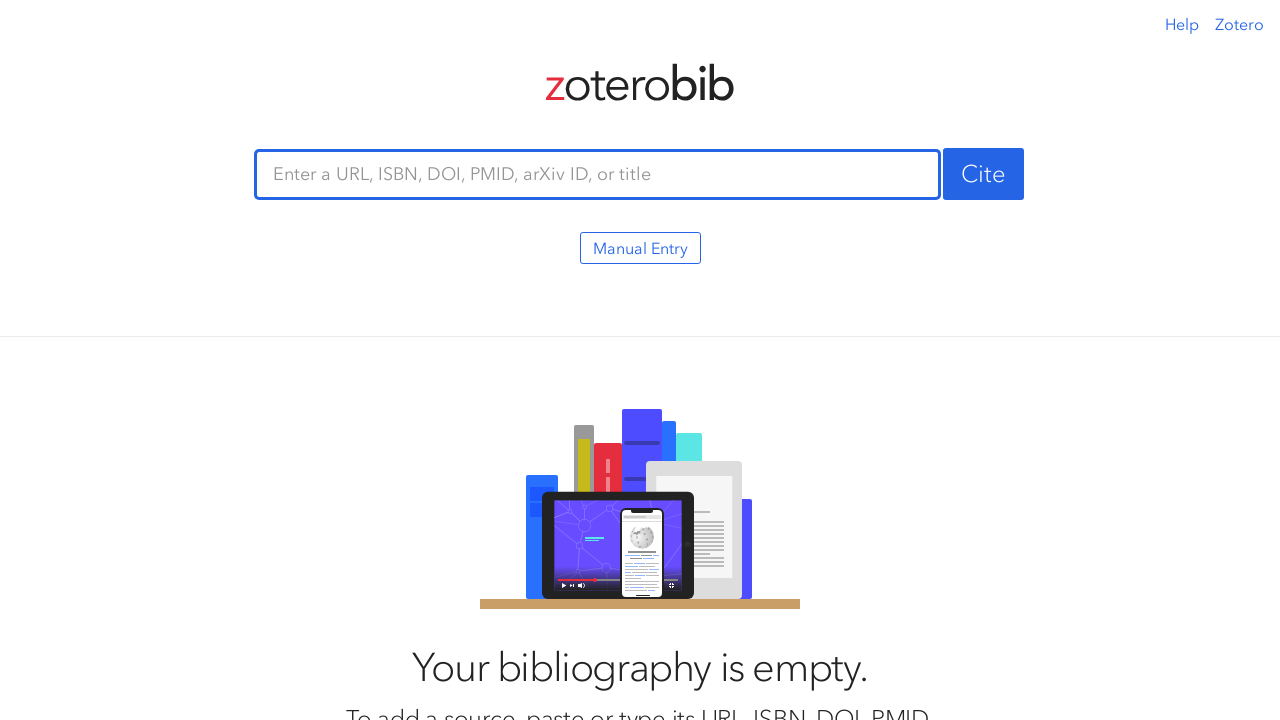

Retrieved page title
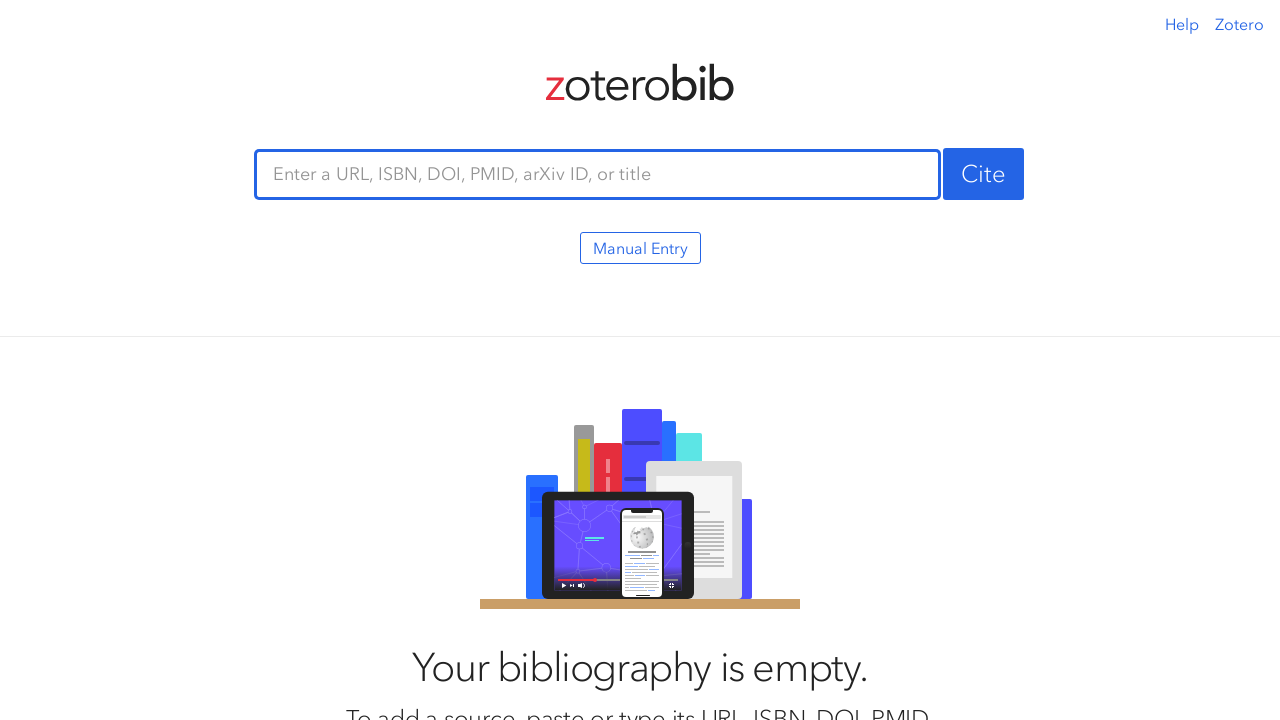

Verified page title matches expected ZoteroBib title
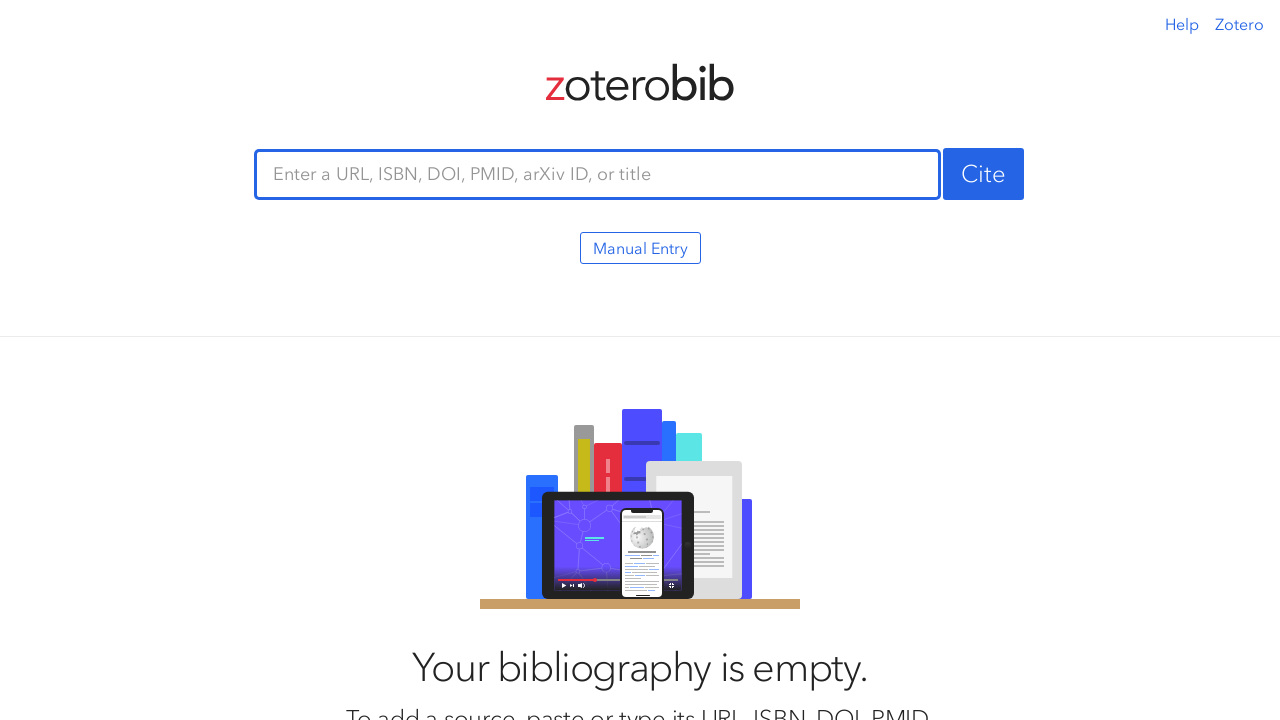

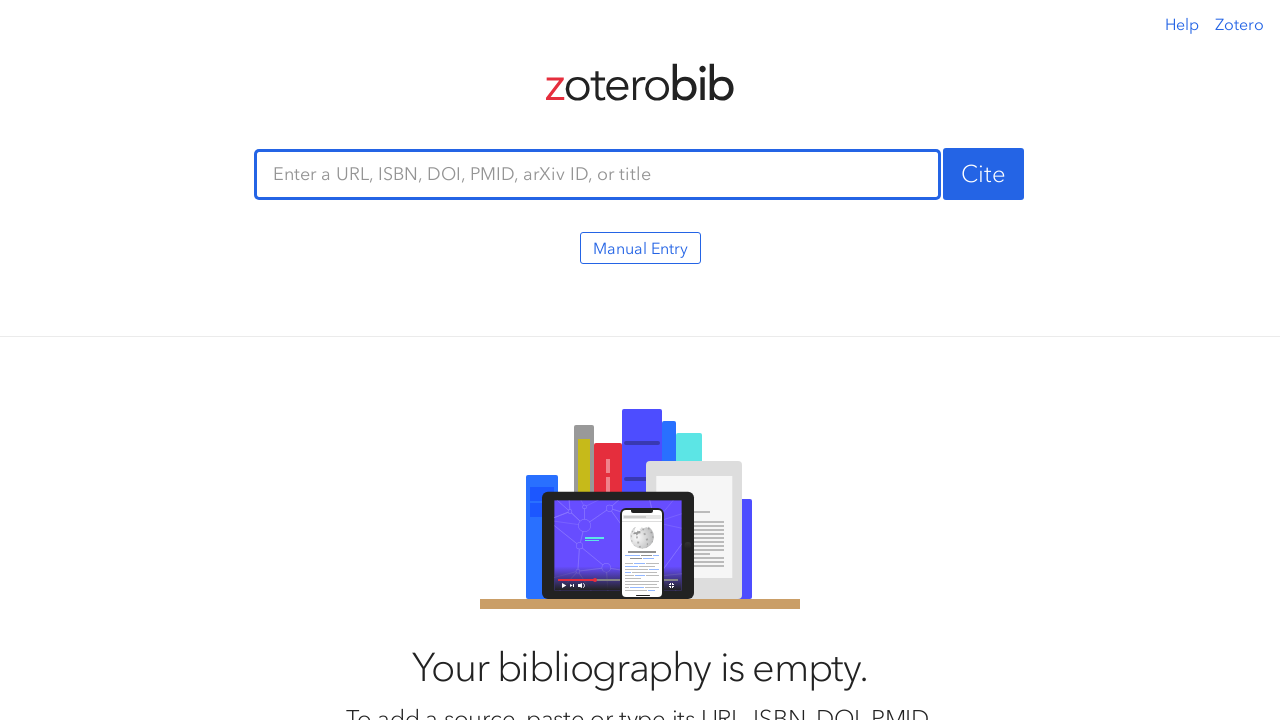